Tests multiple windows functionality by clicking a link that opens a new window, switching to the new window to verify content, then switching back to the parent window.

Starting URL: http://the-internet.herokuapp.com/

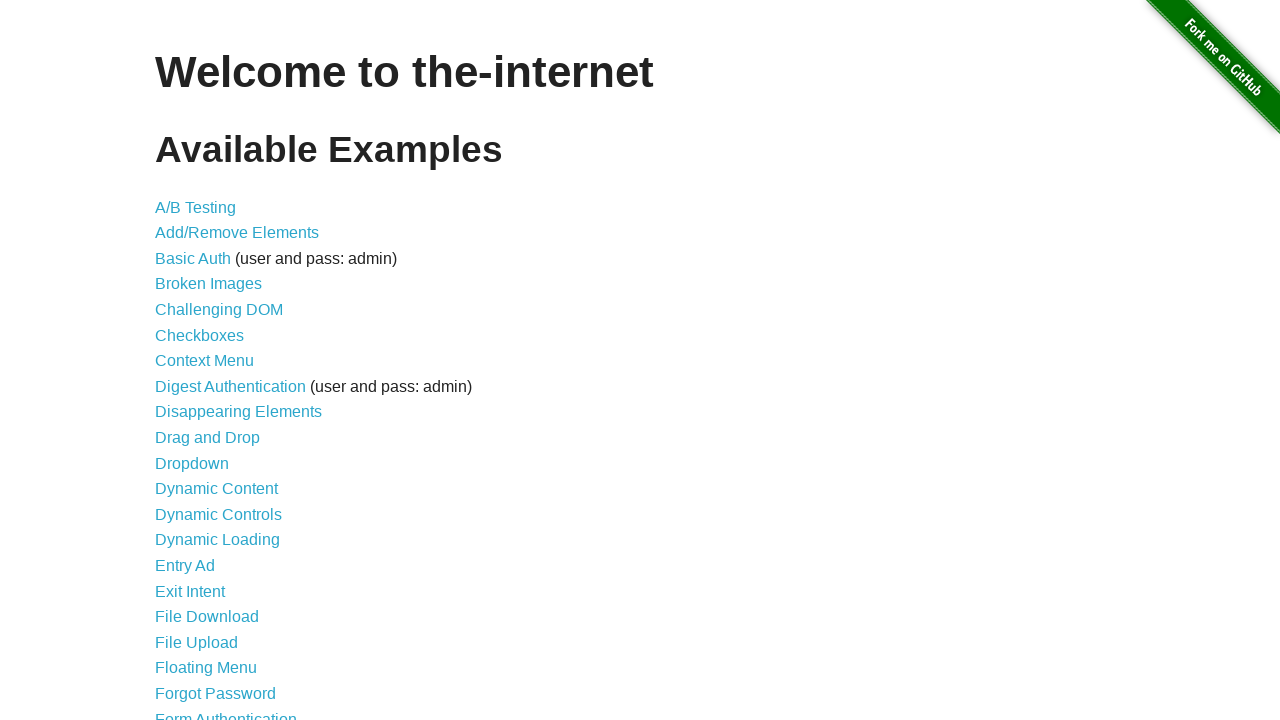

Clicked on 'Multiple Windows' link at (218, 369) on text=Multiple Windows
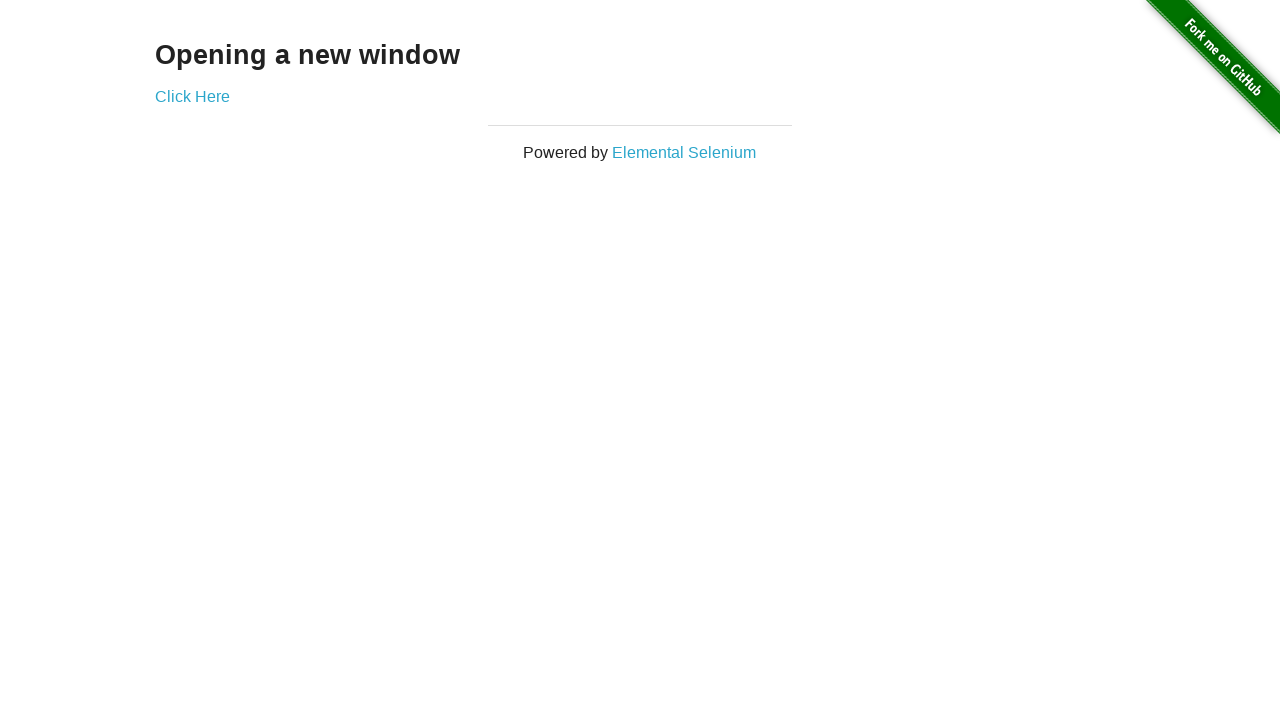

Clicked link to open new window at (192, 96) on a[href*='windows']
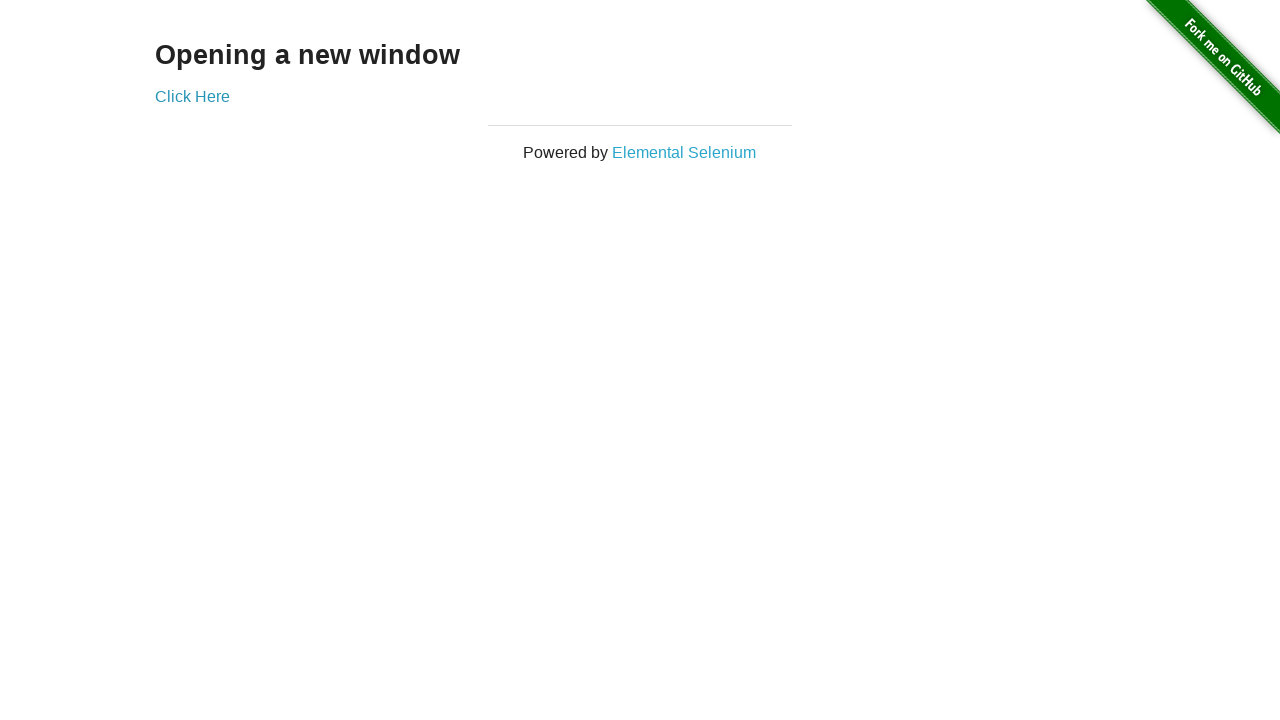

Captured new window reference
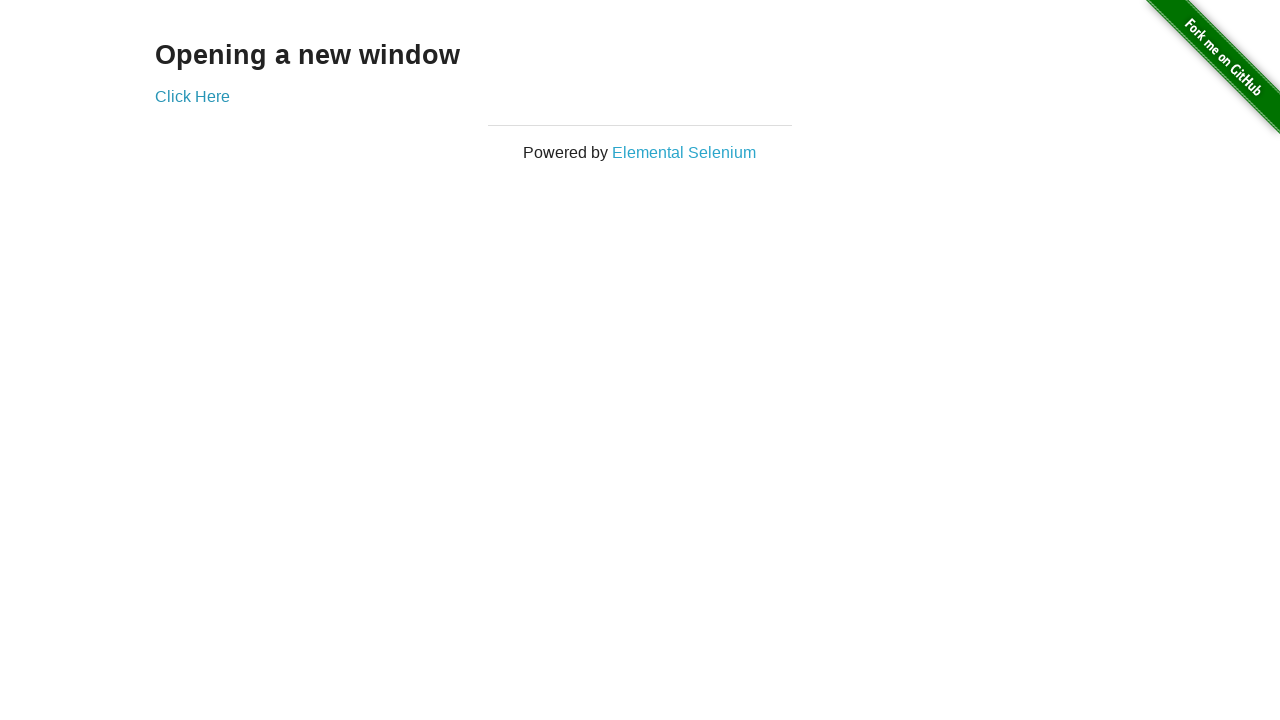

New window loaded completely
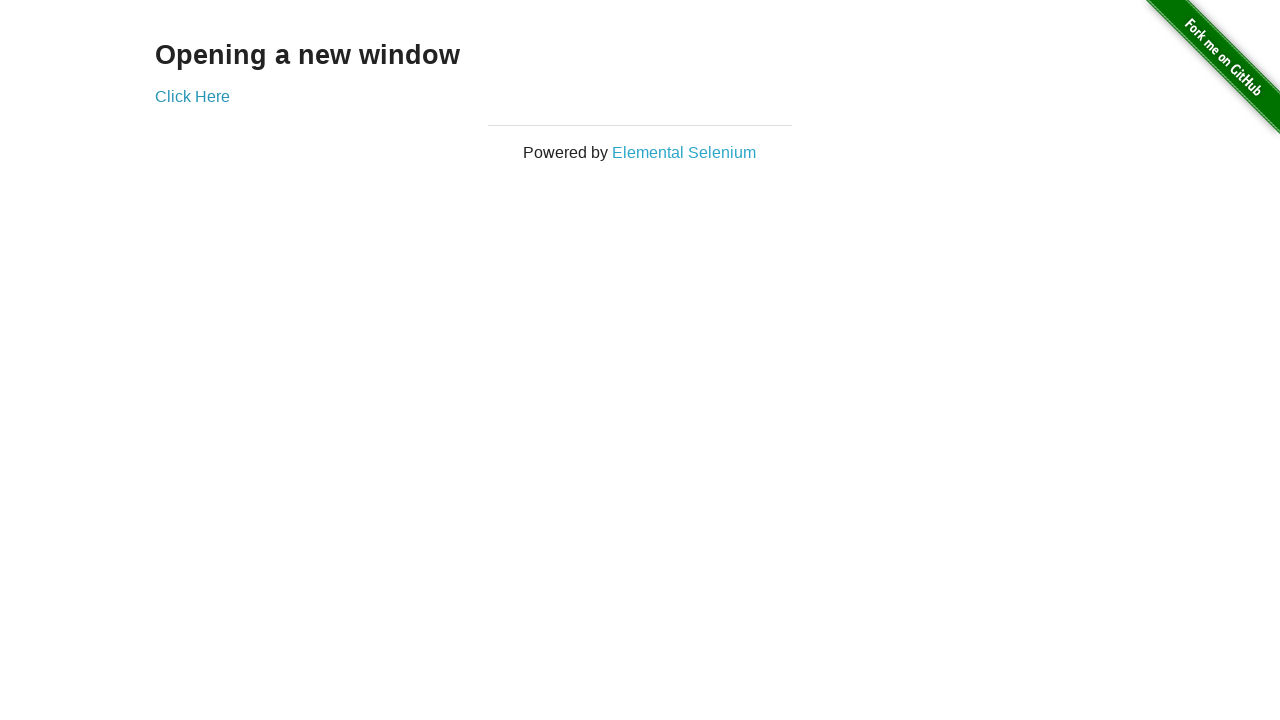

Verified h3 heading element exists in new window
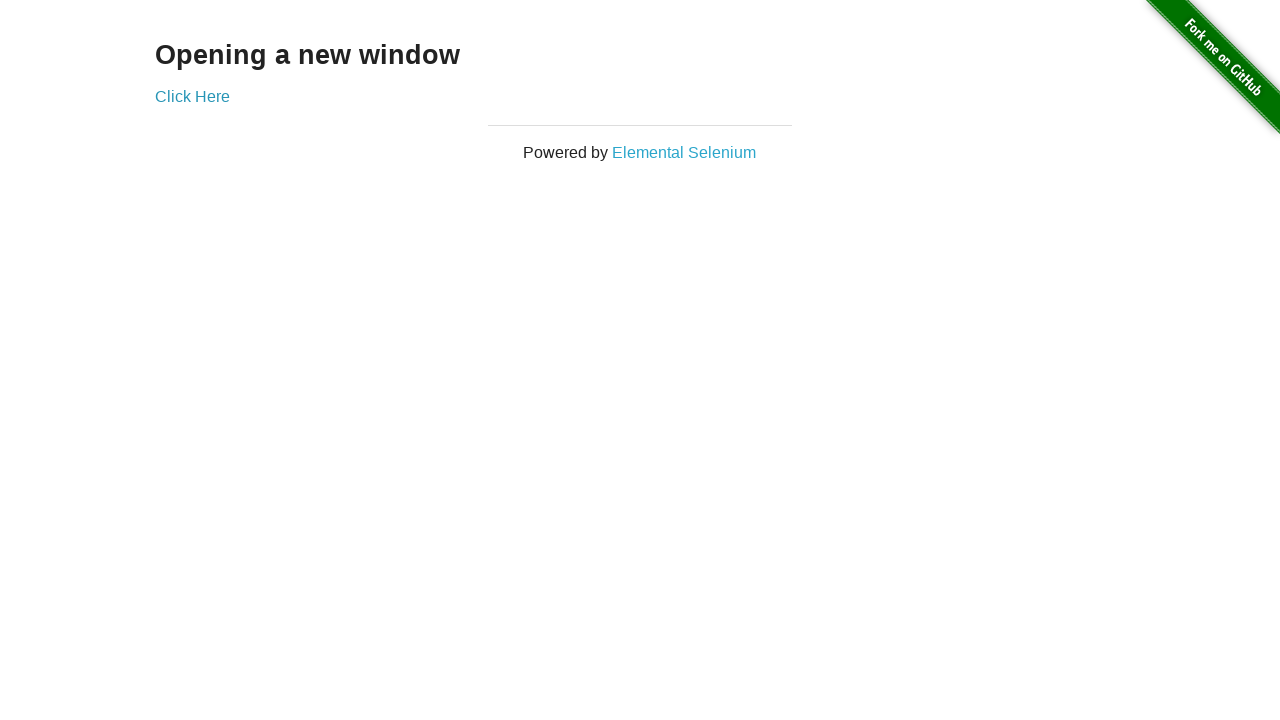

Switched focus back to parent window
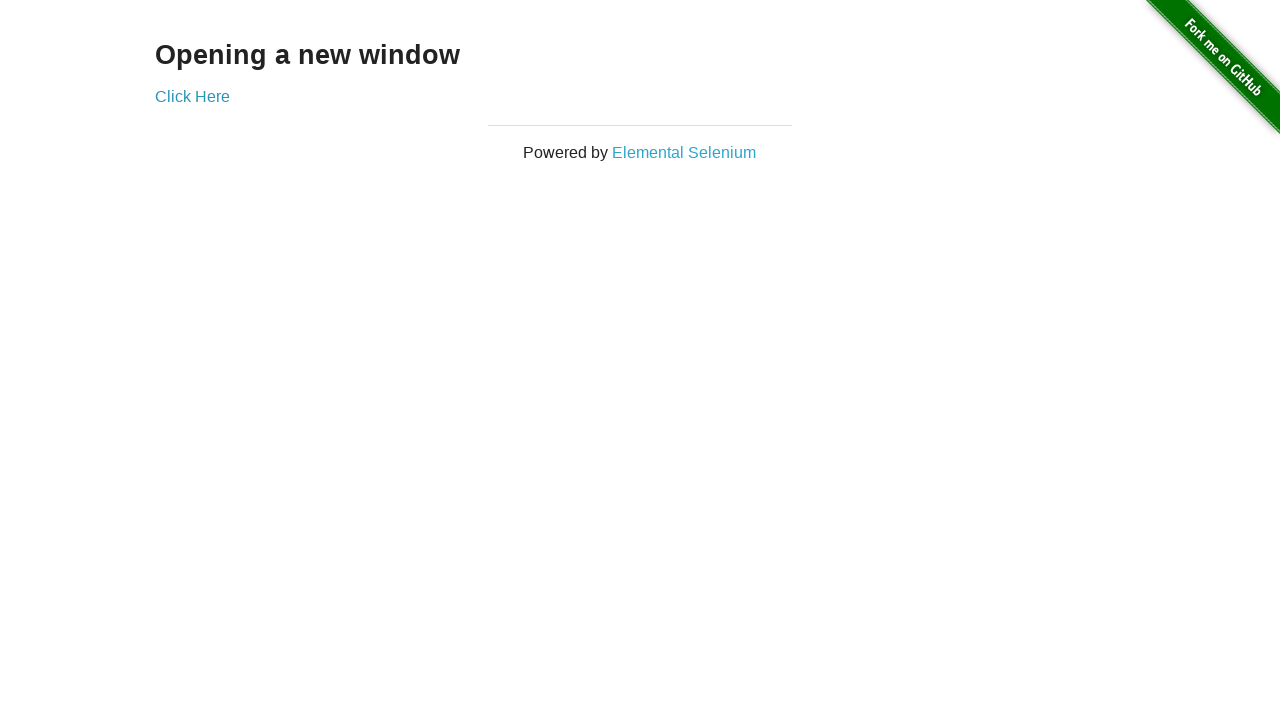

Verified h3 heading element exists in parent window content
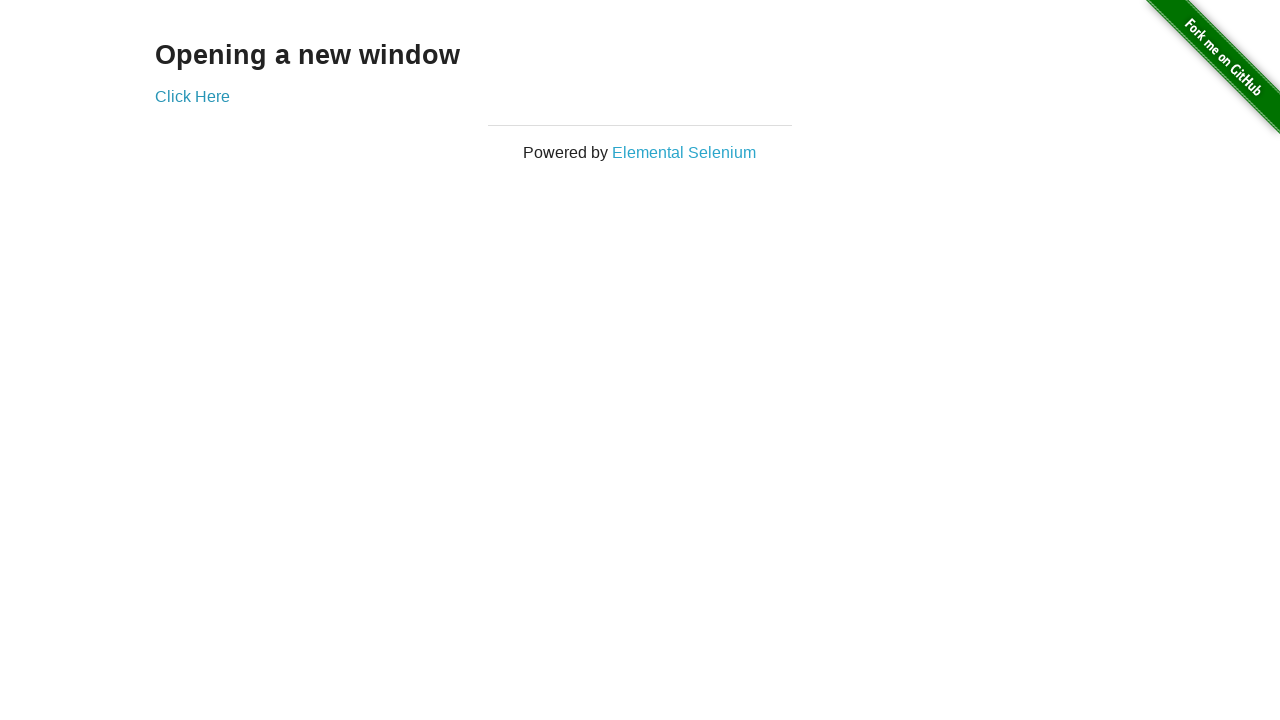

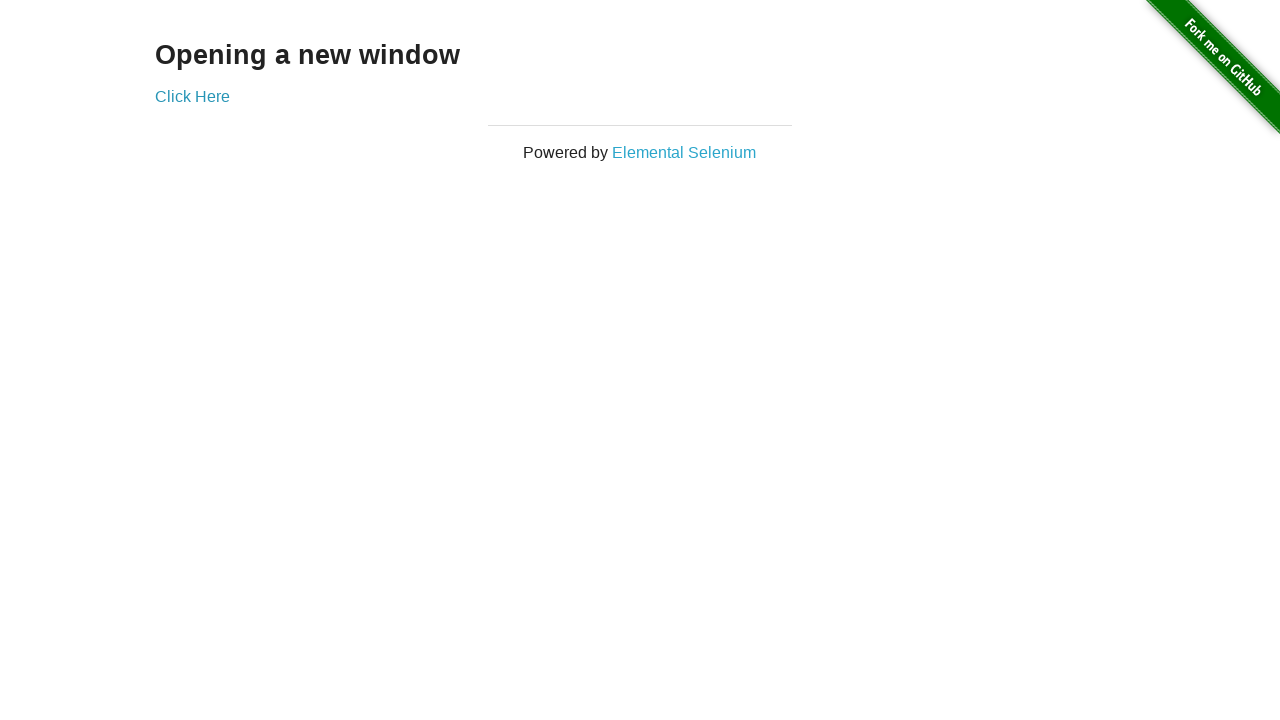